Tests that the counter displays the correct number of todo items as they are added

Starting URL: https://demo.playwright.dev/todomvc

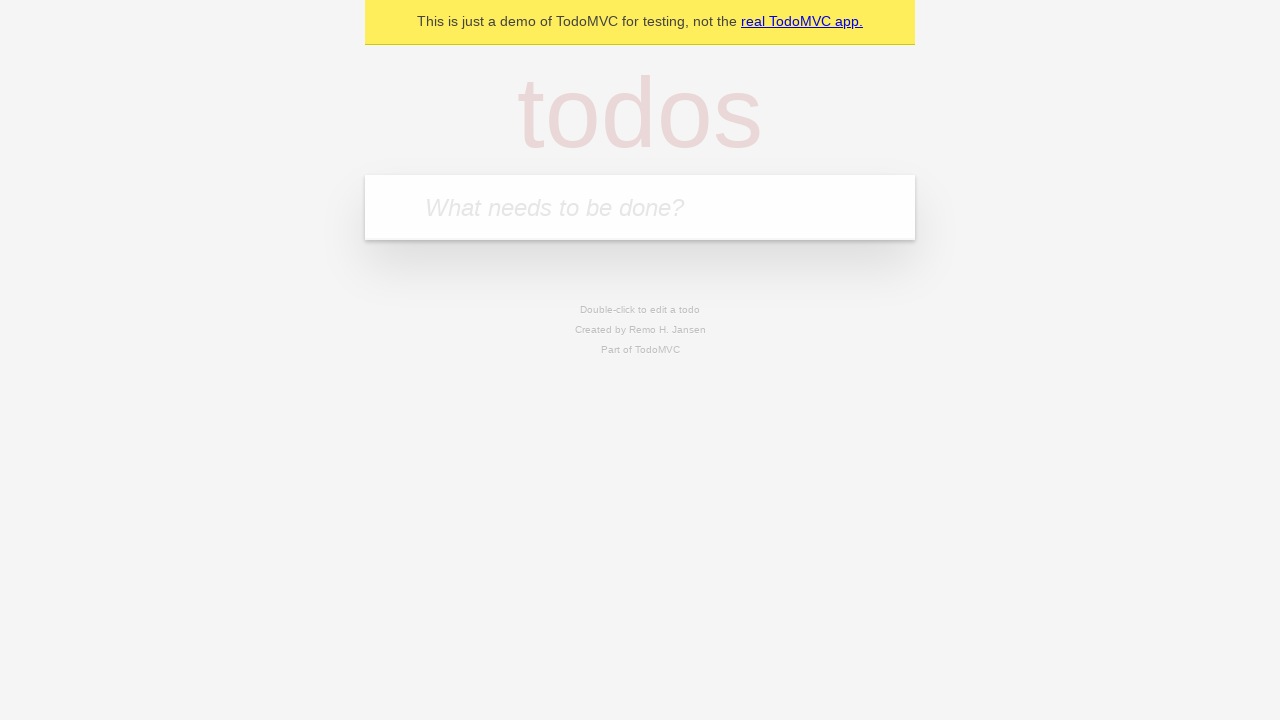

Located the 'What needs to be done?' input field
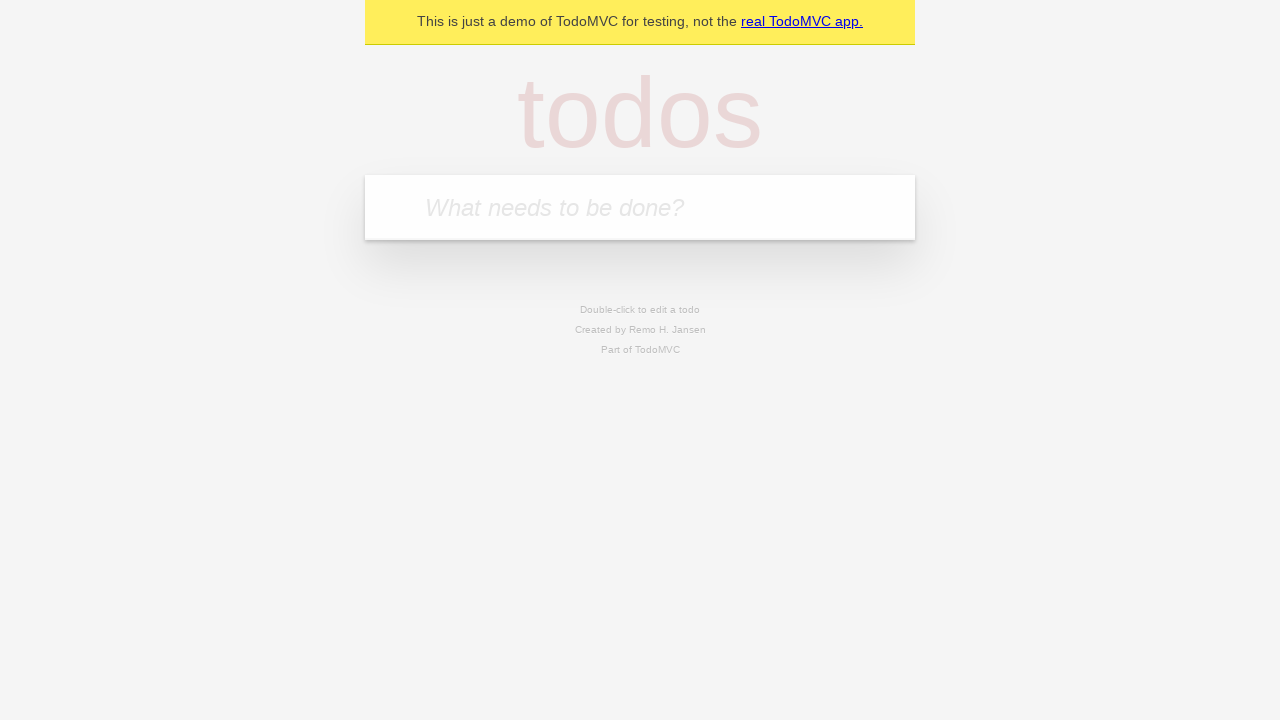

Filled input field with 'buy some cheese' on internal:attr=[placeholder="What needs to be done?"i]
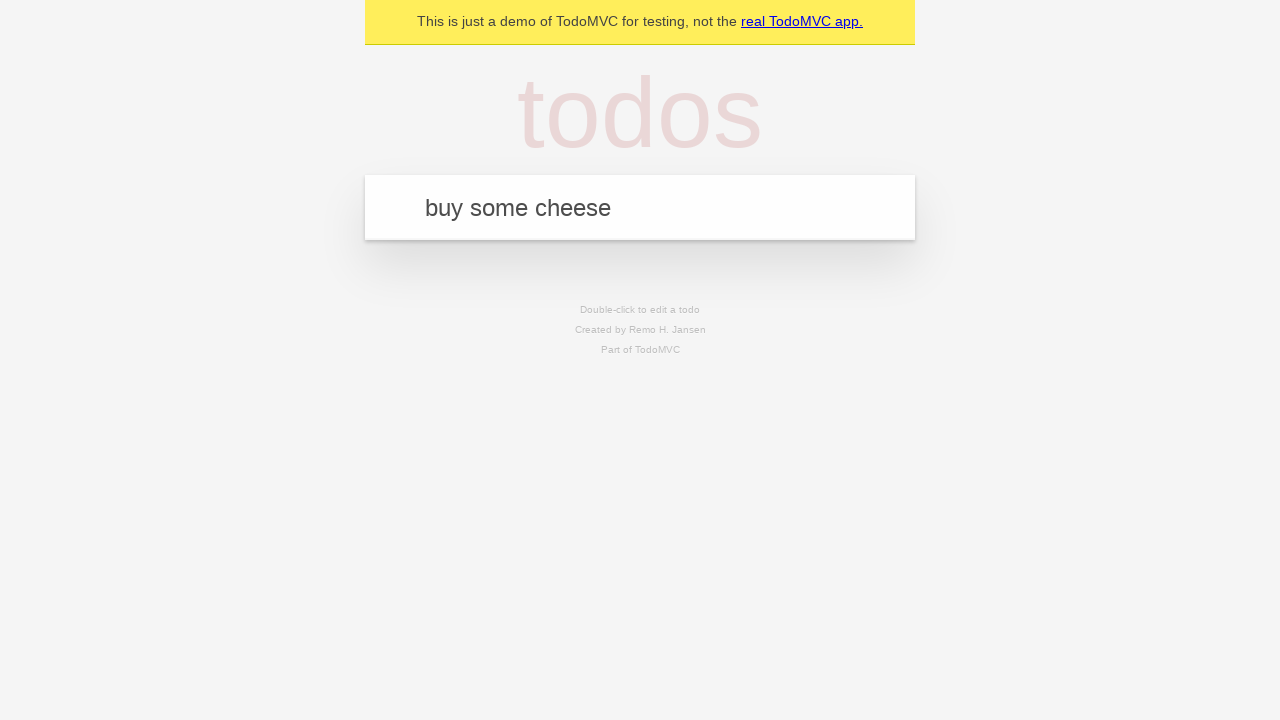

Pressed Enter to create first todo item on internal:attr=[placeholder="What needs to be done?"i]
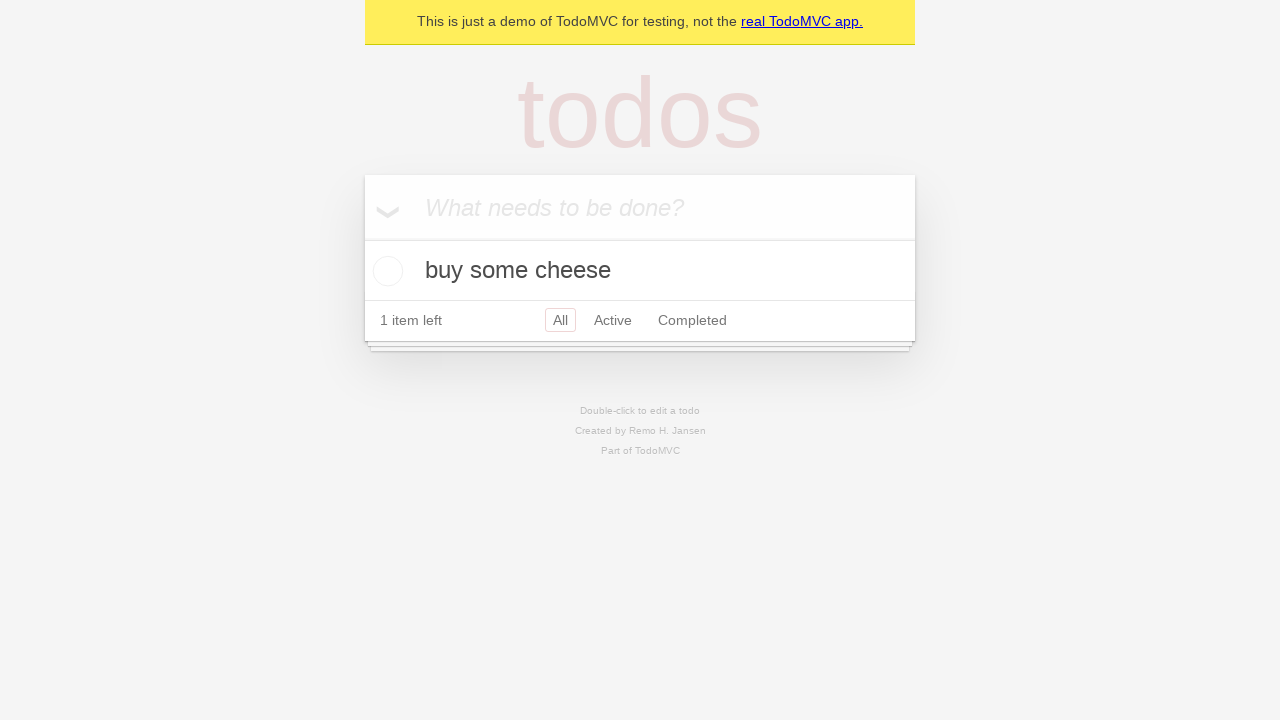

Todo counter element appeared after adding first item
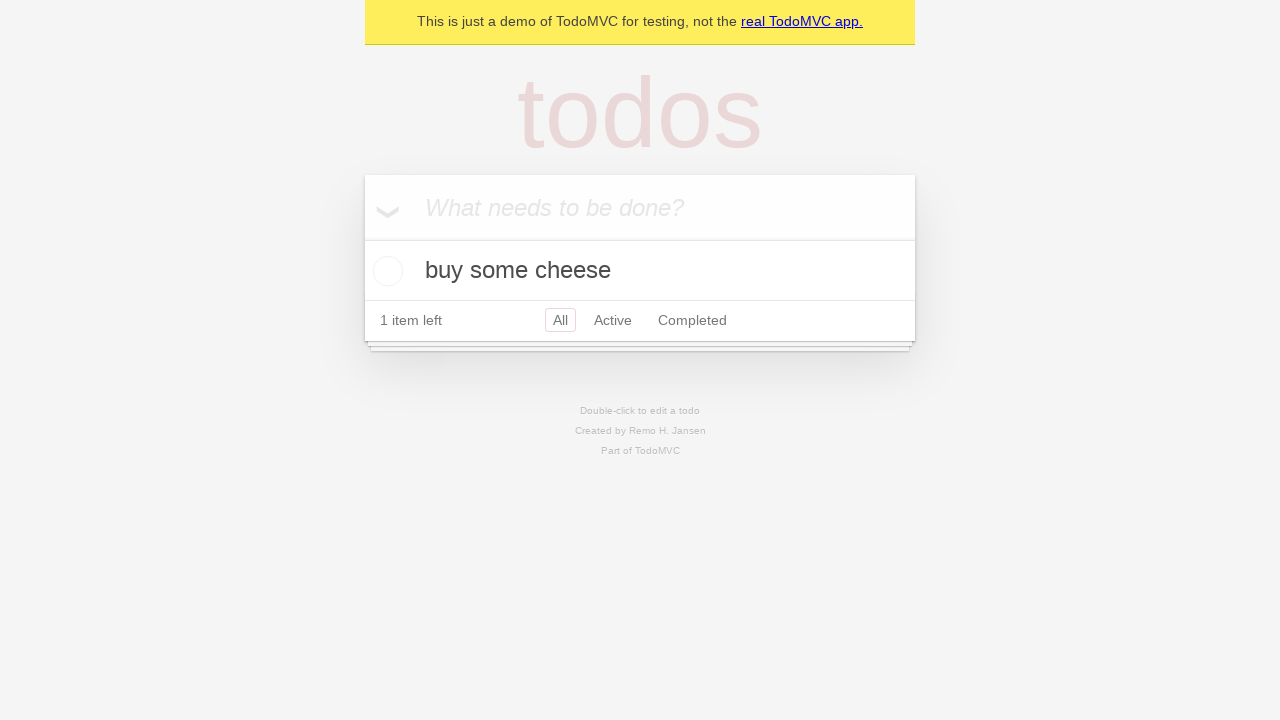

Filled input field with 'feed the cat' on internal:attr=[placeholder="What needs to be done?"i]
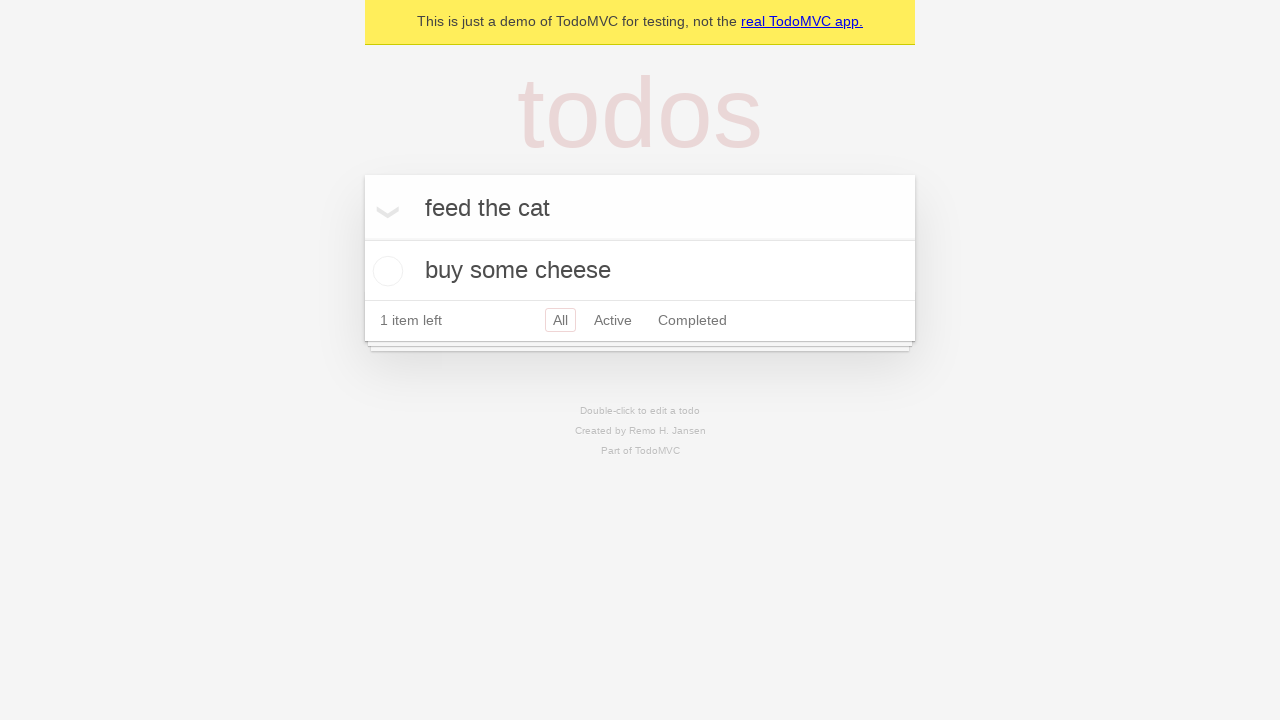

Pressed Enter to create second todo item on internal:attr=[placeholder="What needs to be done?"i]
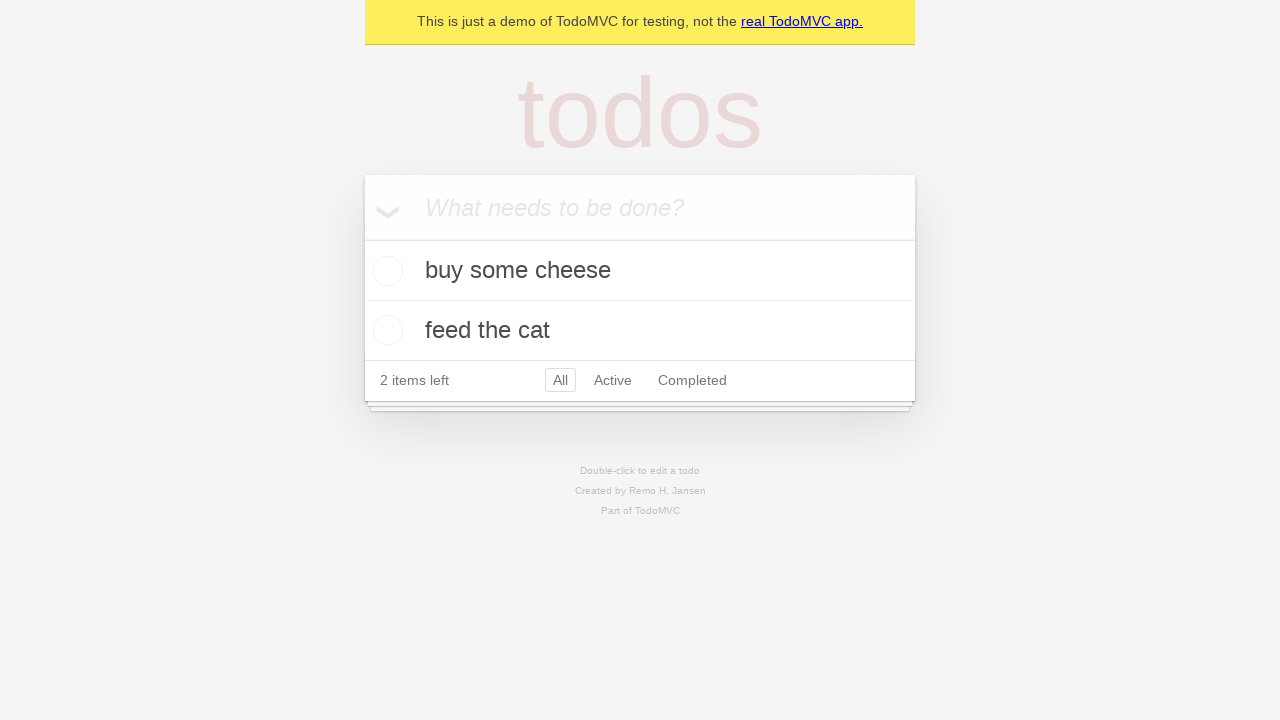

Todo counter updated after adding second item
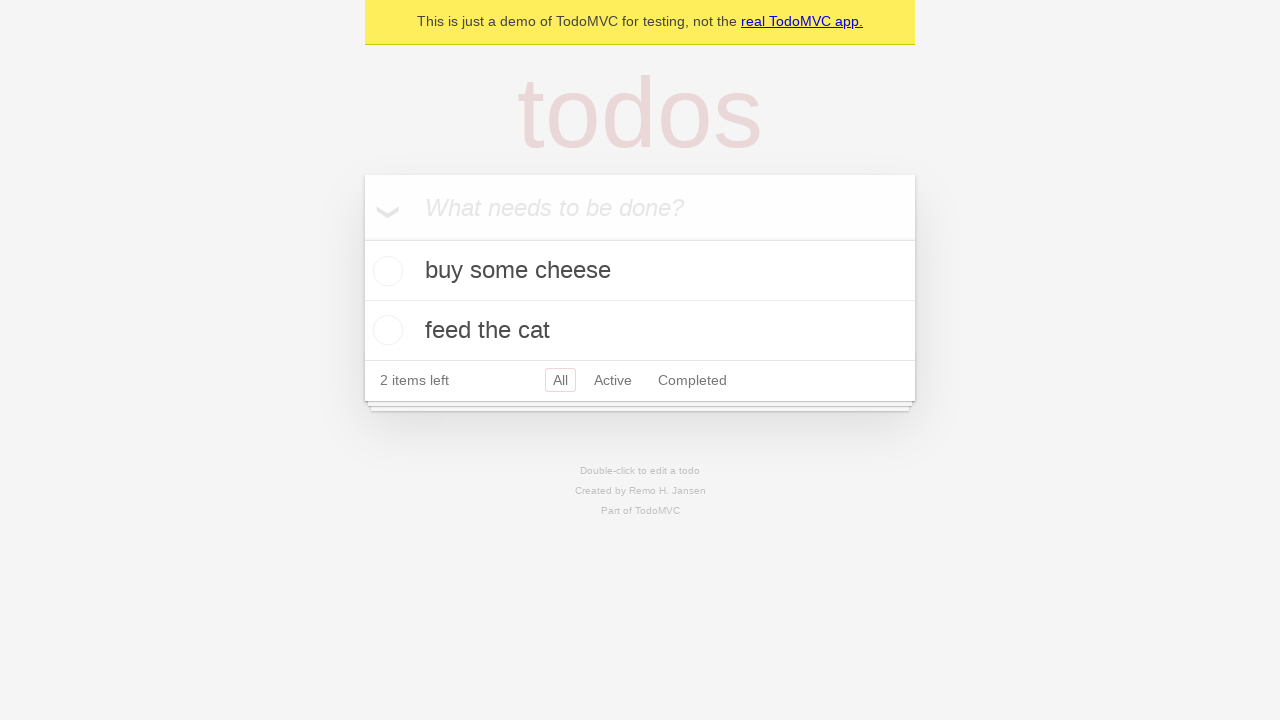

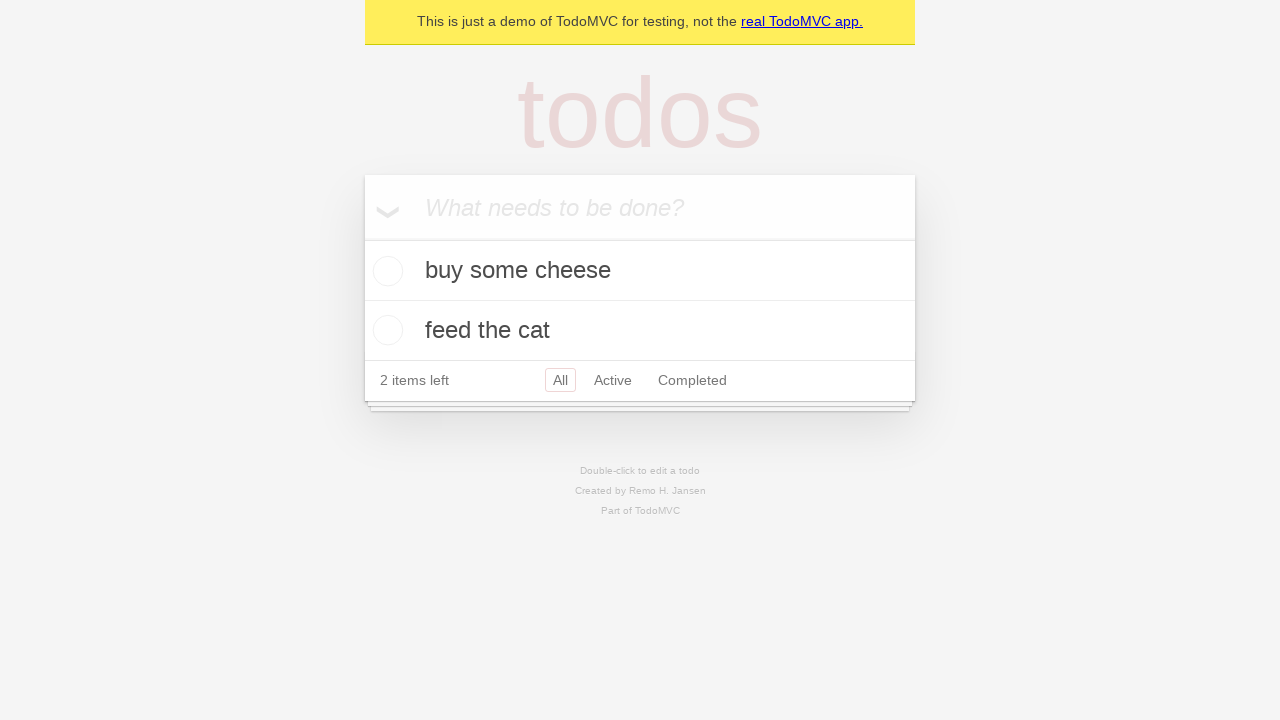